Tests the search functionality by navigating to the search page, entering a language name "python", and verifying that search results contain the search term.

Starting URL: https://www.99-bottles-of-beer.net/

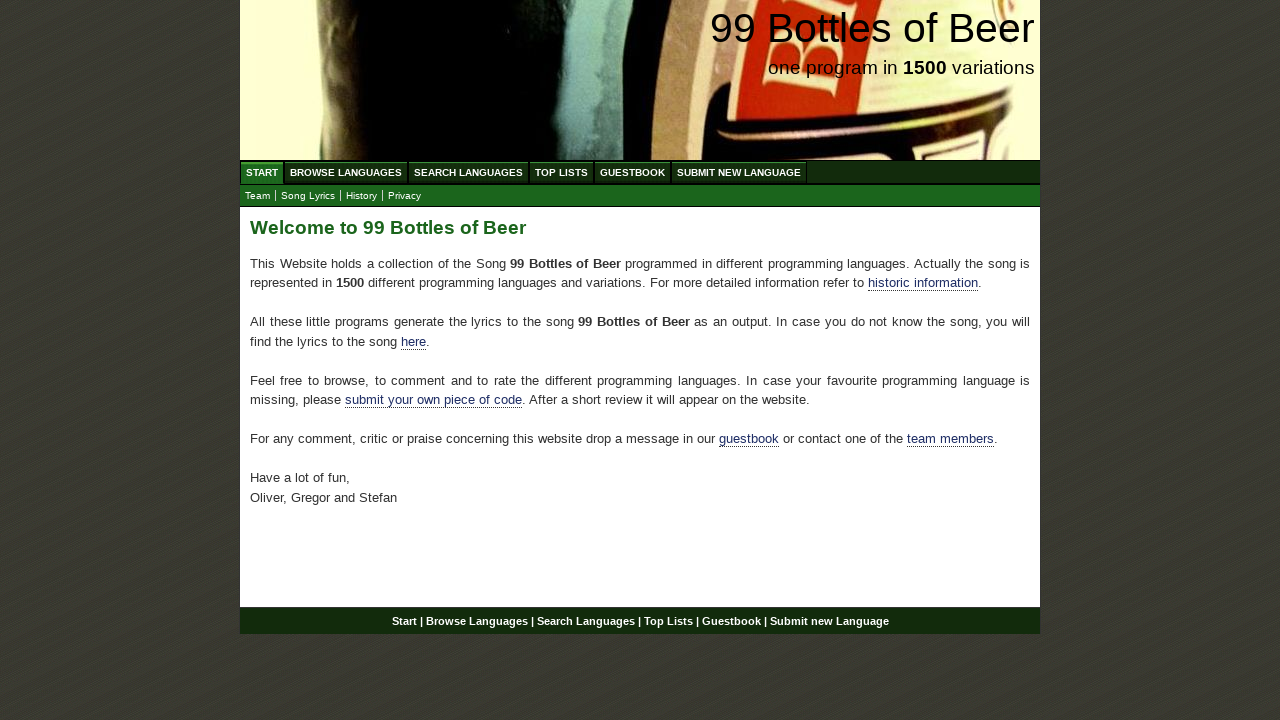

Clicked on Search Languages menu at (468, 172) on xpath=//ul[@id='menu']/li/a[@href='/search.html']
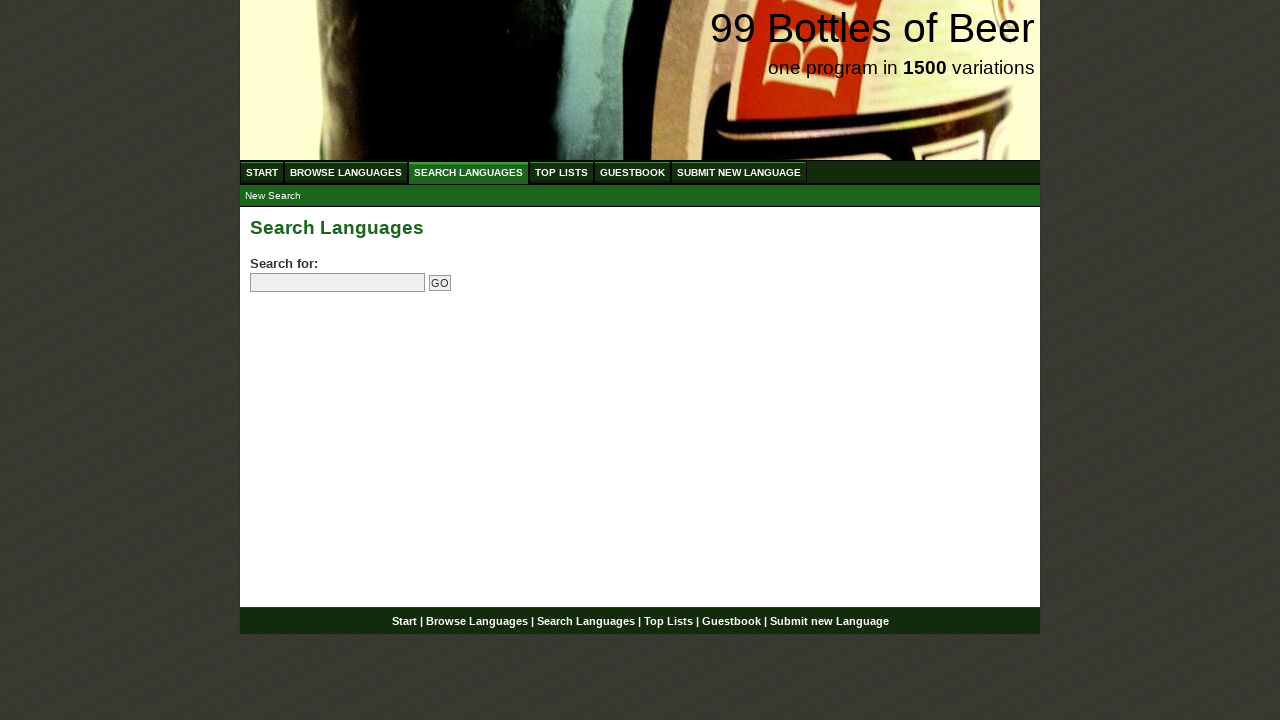

Clicked on the search input field at (338, 283) on input[name='search']
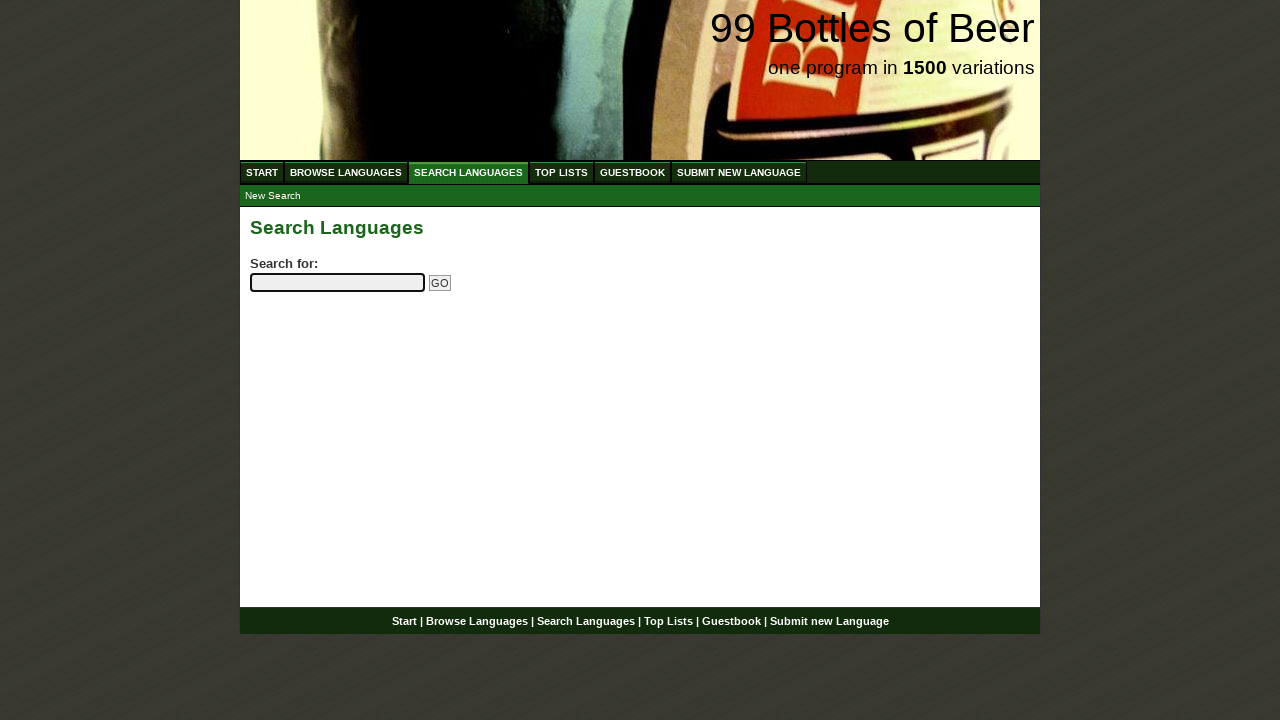

Entered 'python' in the search field on input[name='search']
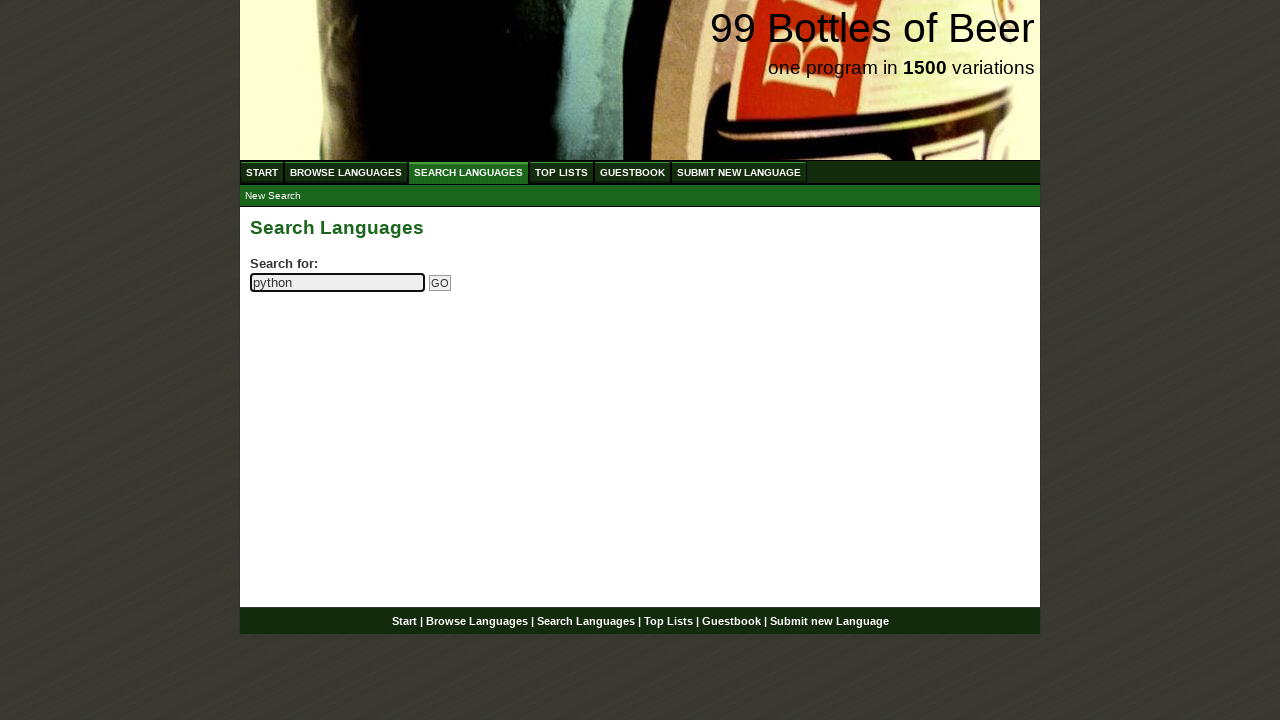

Clicked the Go button to submit search at (440, 283) on input[name='submitsearch']
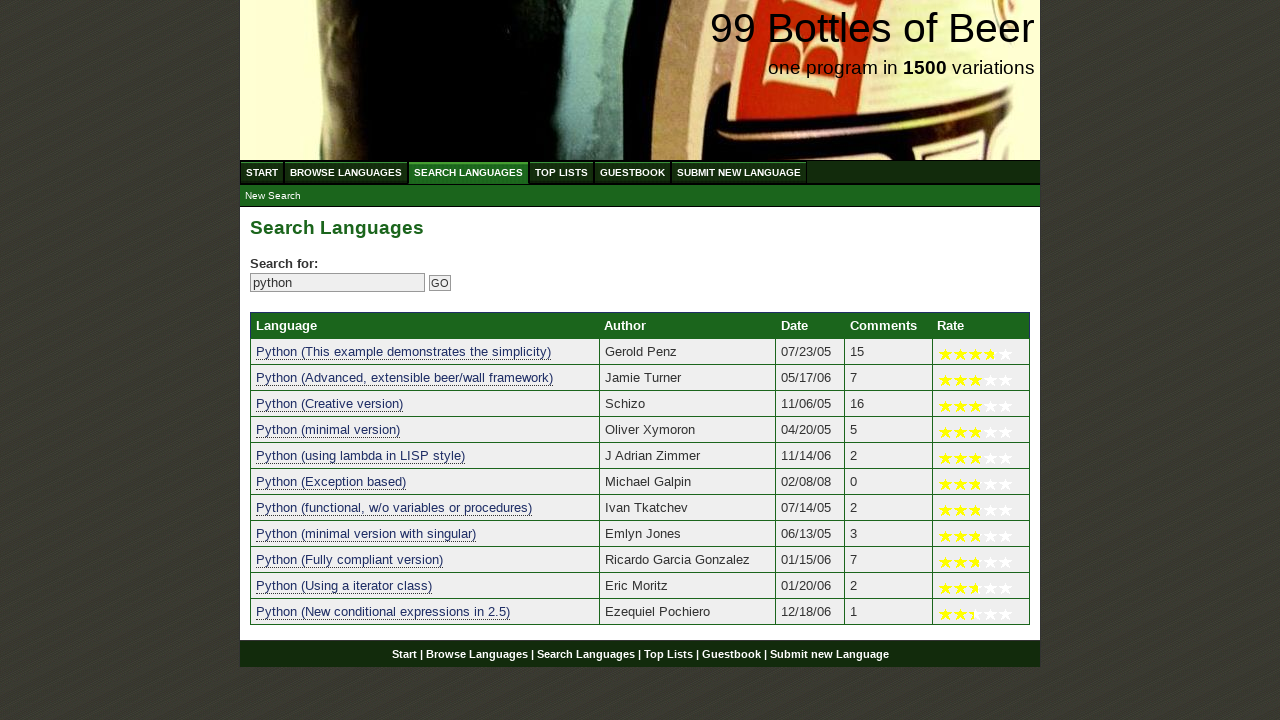

Search results table loaded successfully
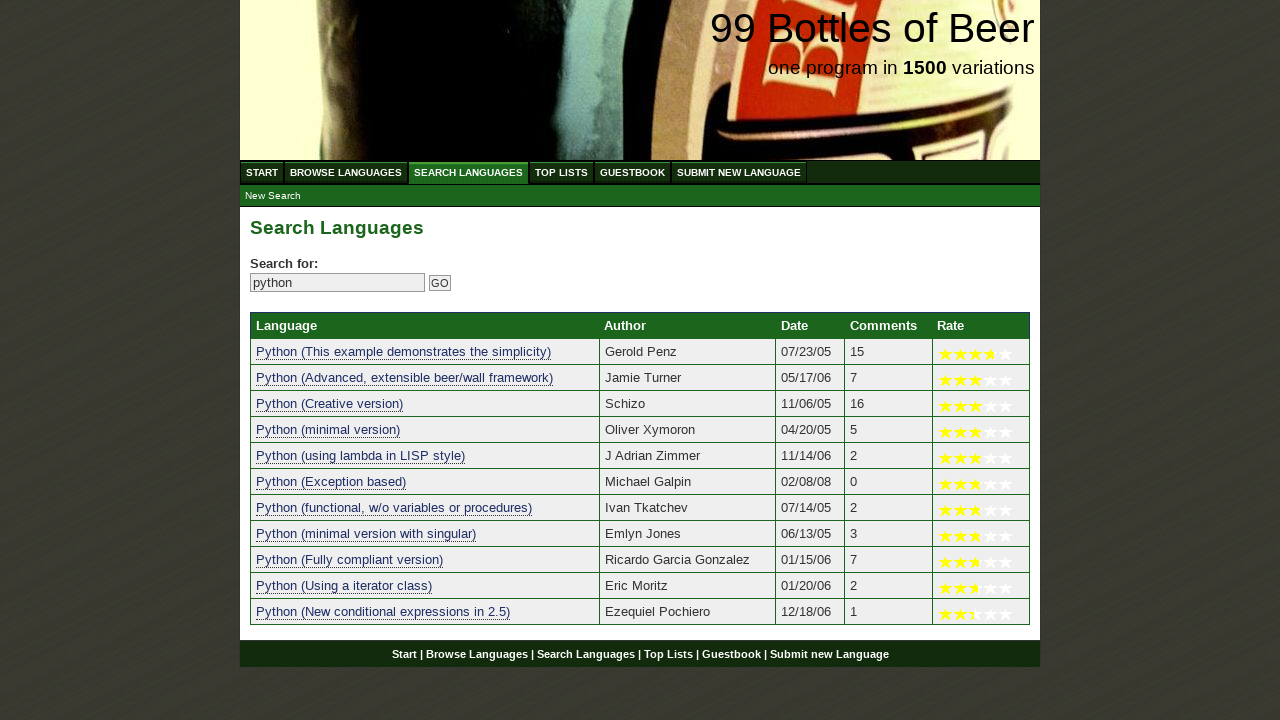

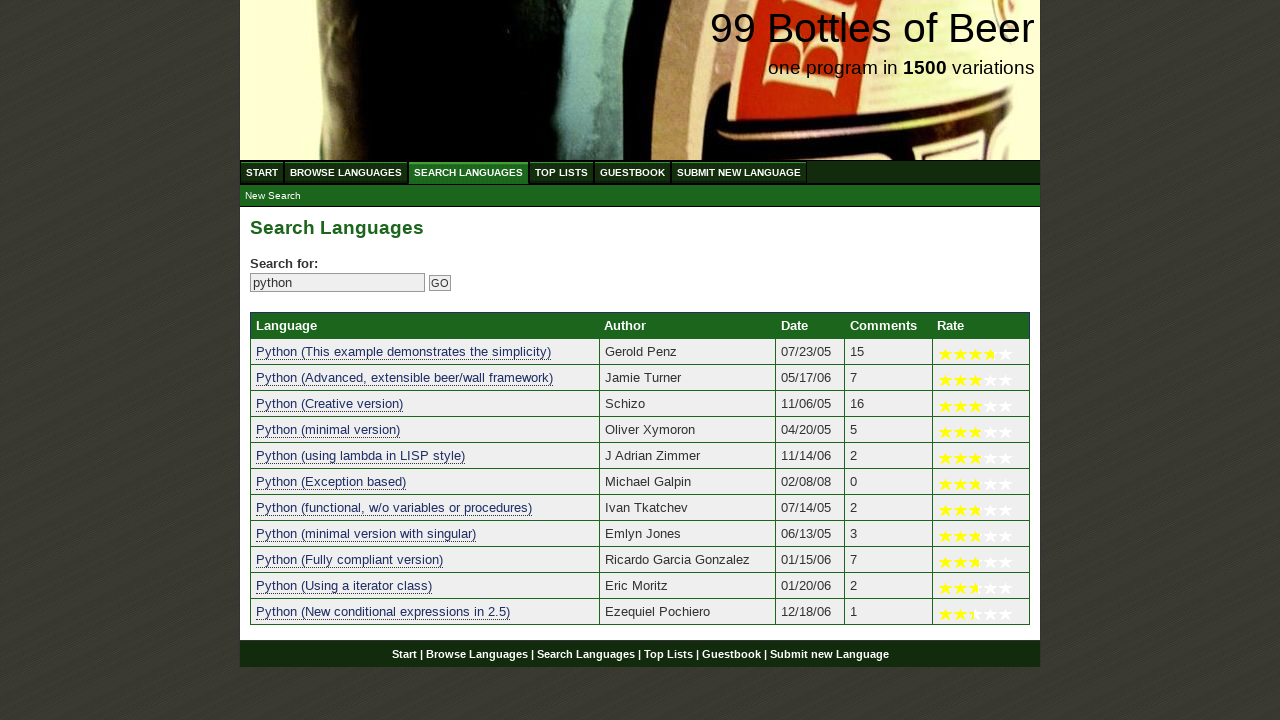